Tests adding specific vegetables (Cucumber, Brocolli, Beetroot) to cart on an e-commerce practice site by iterating through products and clicking "Add to Cart" for matching items.

Starting URL: https://rahulshettyacademy.com/seleniumPractise/

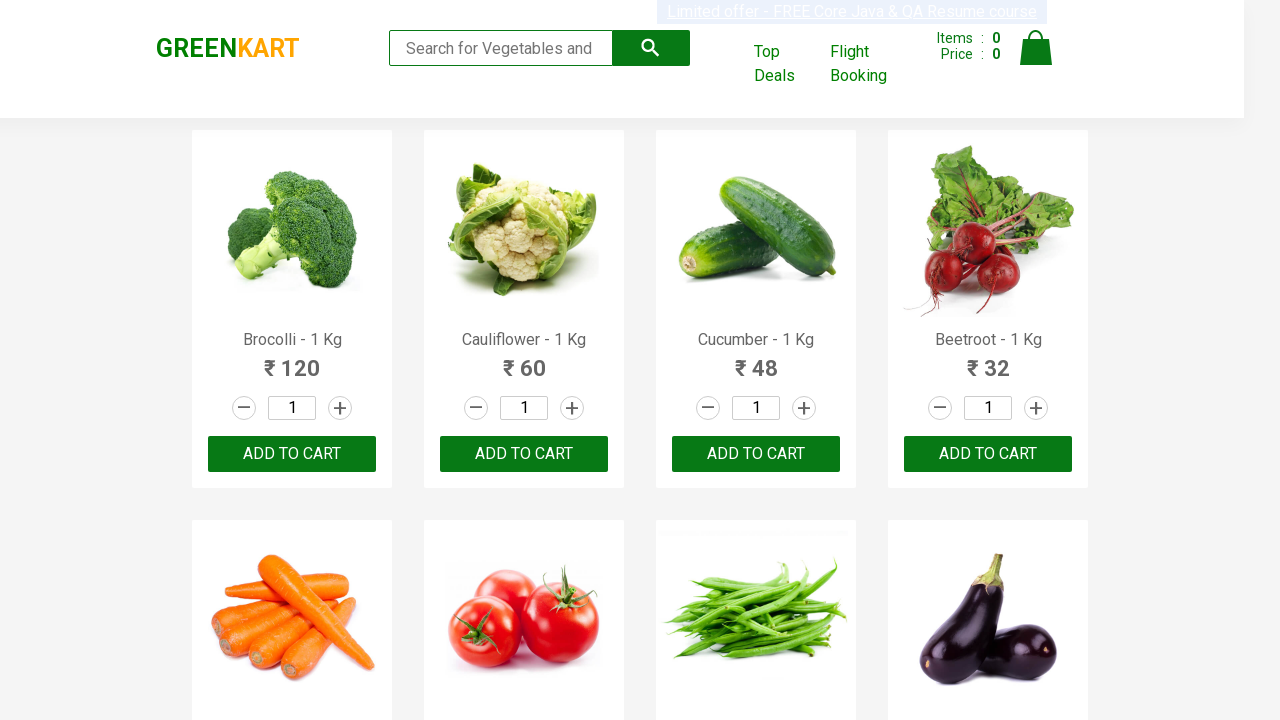

Waited for product names to load on page
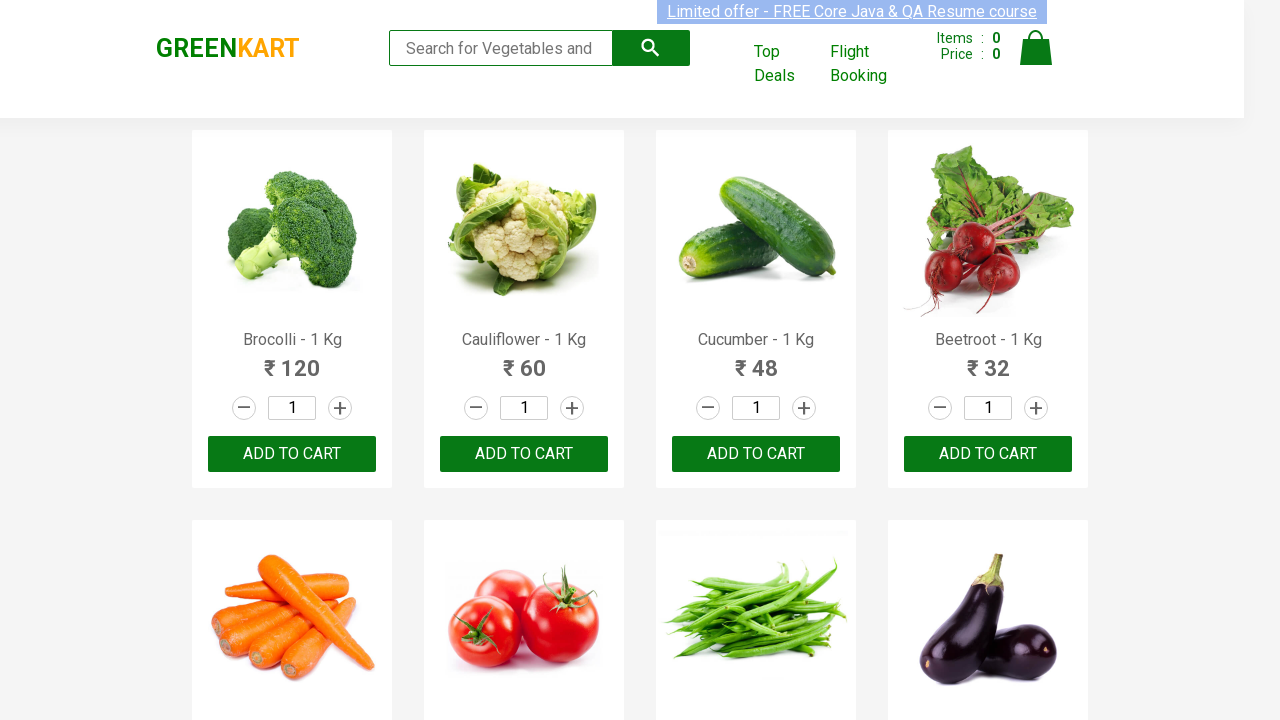

Retrieved all product elements from page
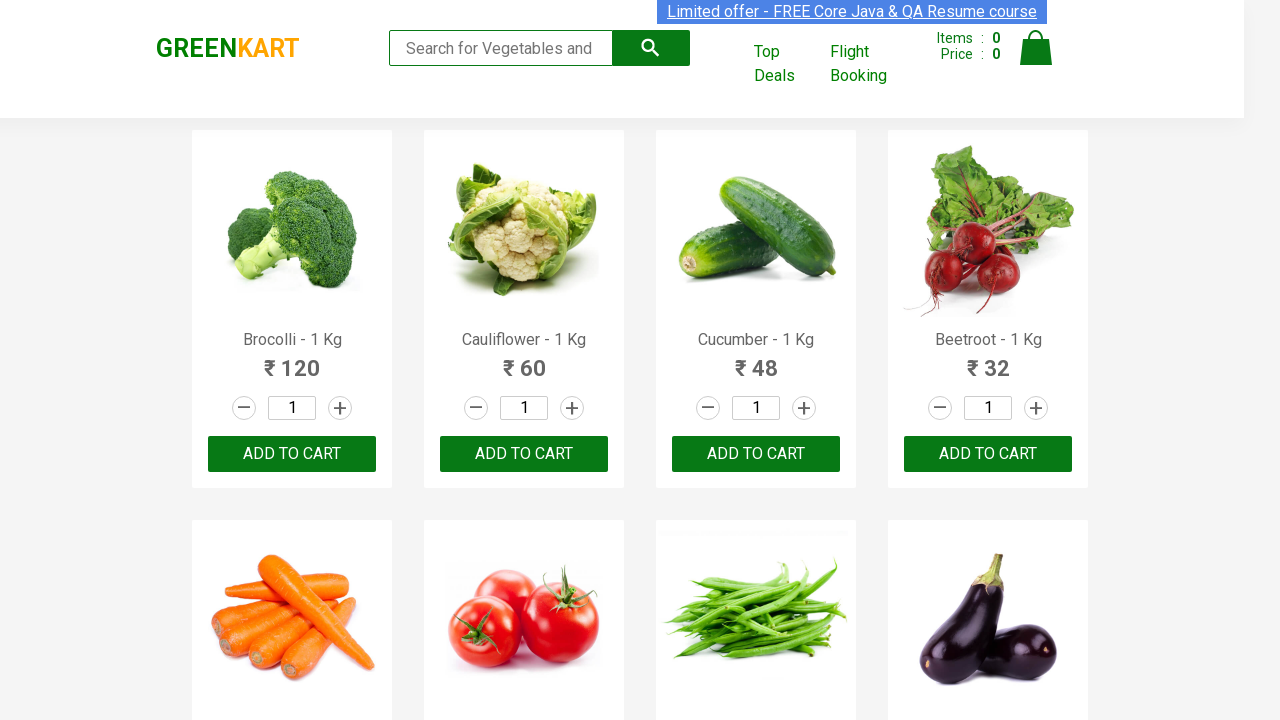

Retrieved product text: Brocolli - 1 Kg
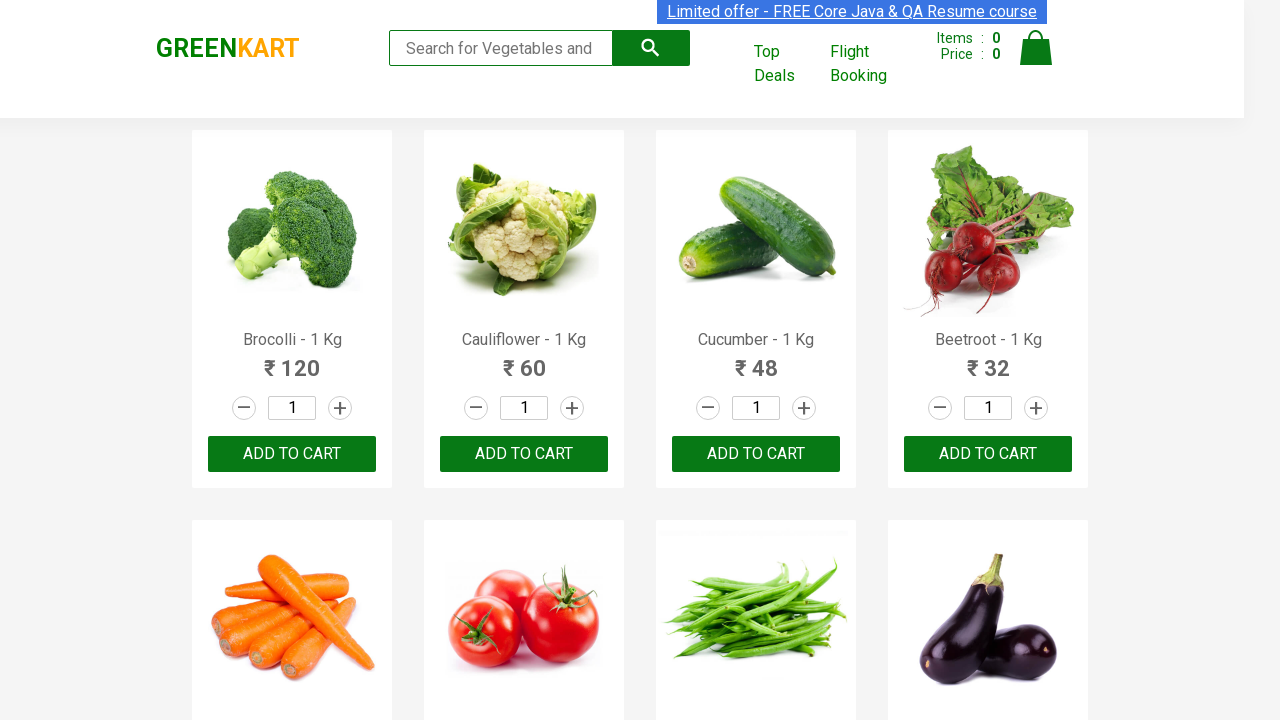

Clicked 'Add to Cart' button for Brocolli at (292, 454) on div.product-action button >> nth=0
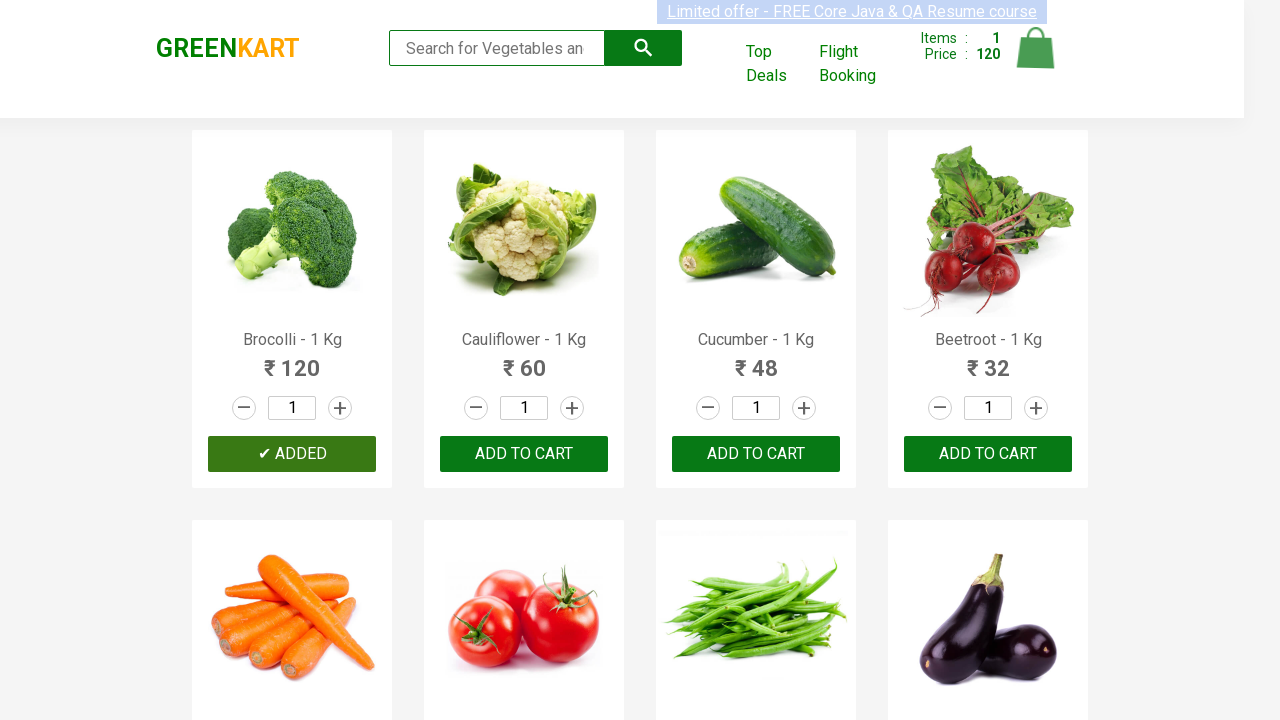

Retrieved product text: Cauliflower - 1 Kg
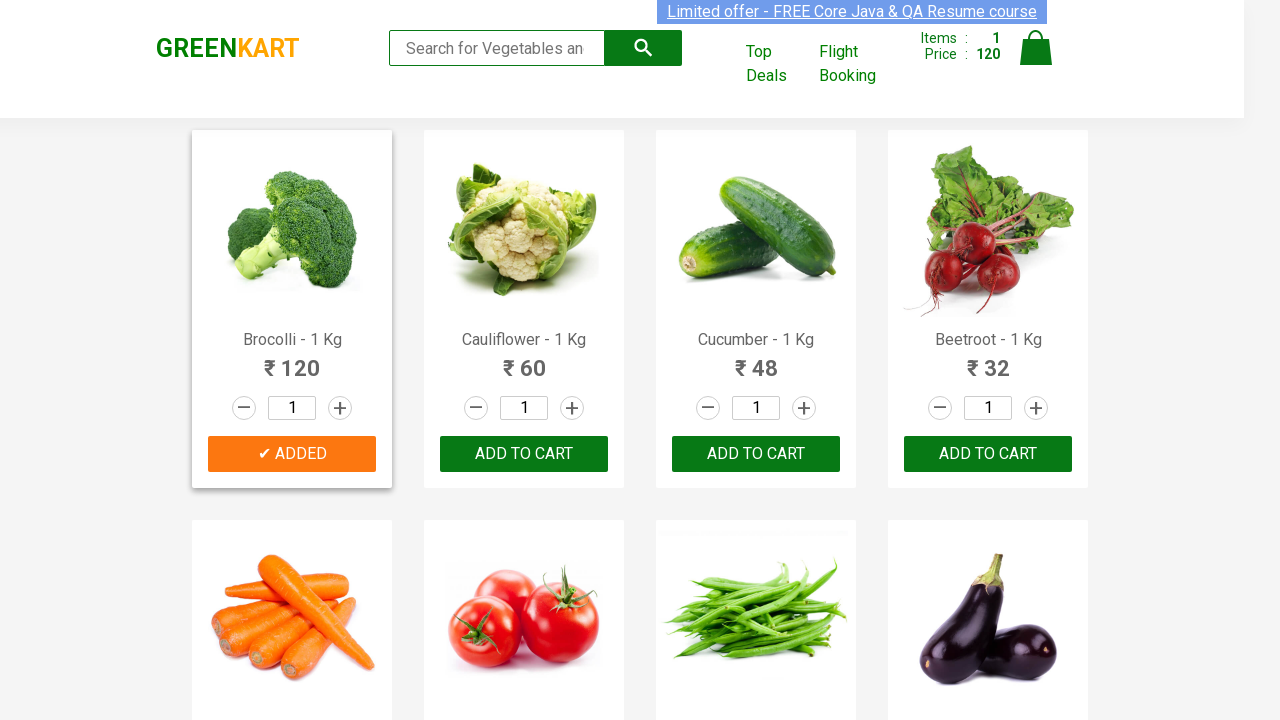

Retrieved product text: Cucumber - 1 Kg
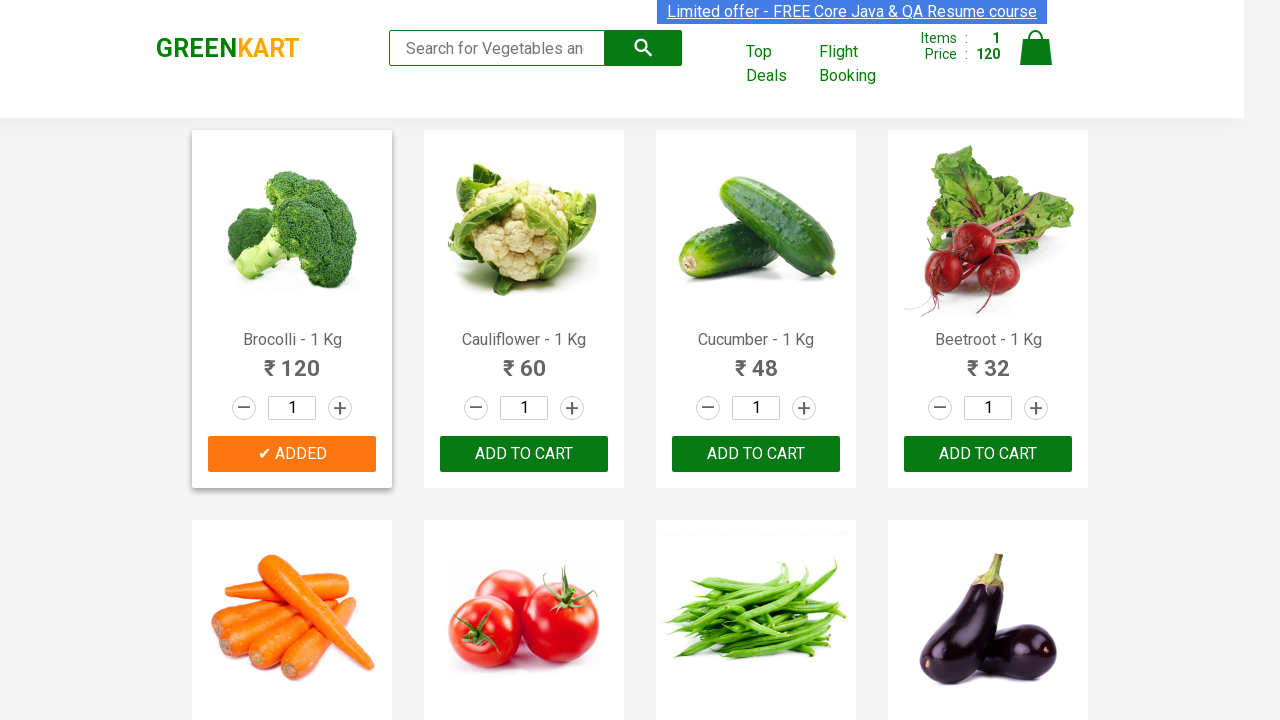

Clicked 'Add to Cart' button for Cucumber at (756, 454) on div.product-action button >> nth=2
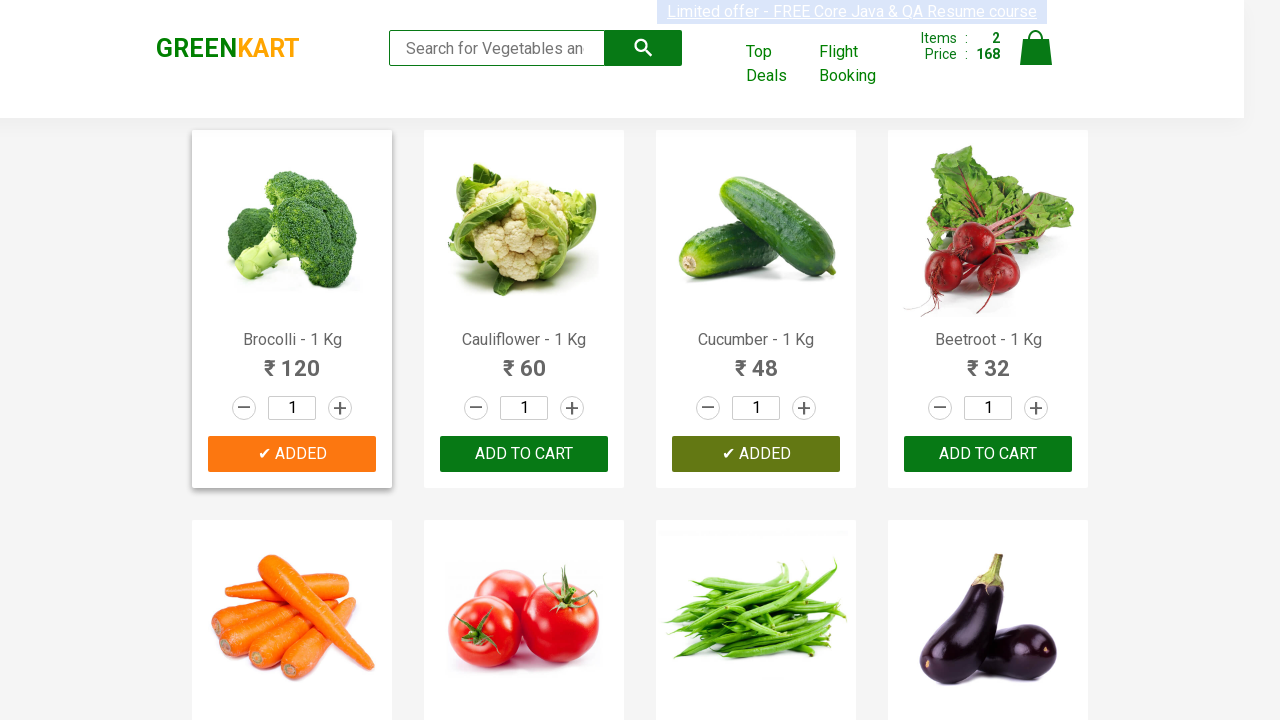

Retrieved product text: Beetroot - 1 Kg
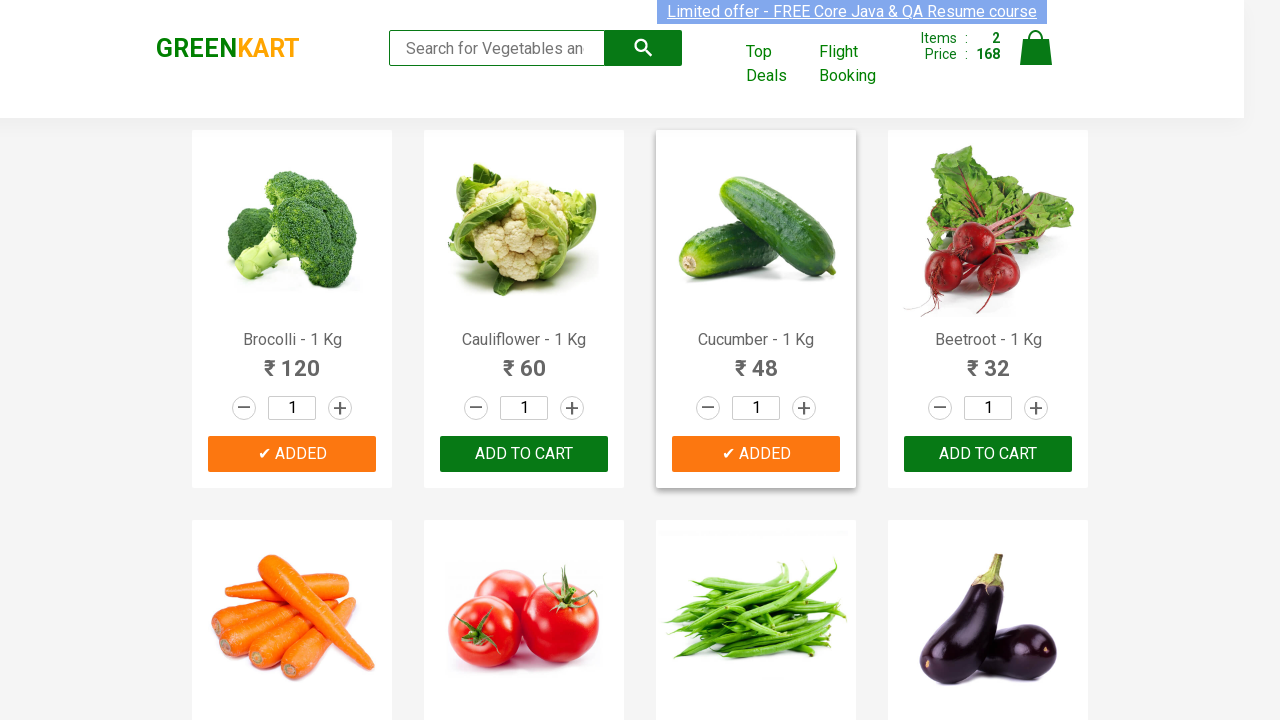

Clicked 'Add to Cart' button for Beetroot at (988, 454) on div.product-action button >> nth=3
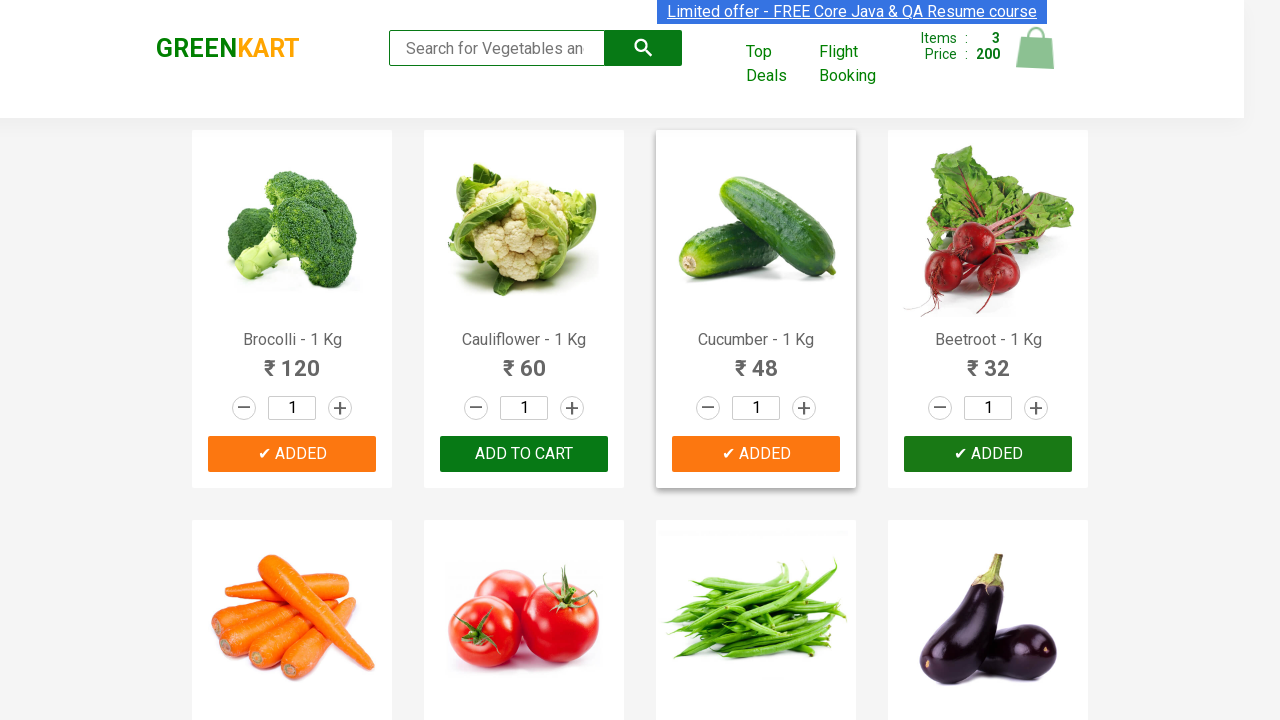

Successfully added all 3 required items (Cucumber, Brocolli, Beetroot) to cart
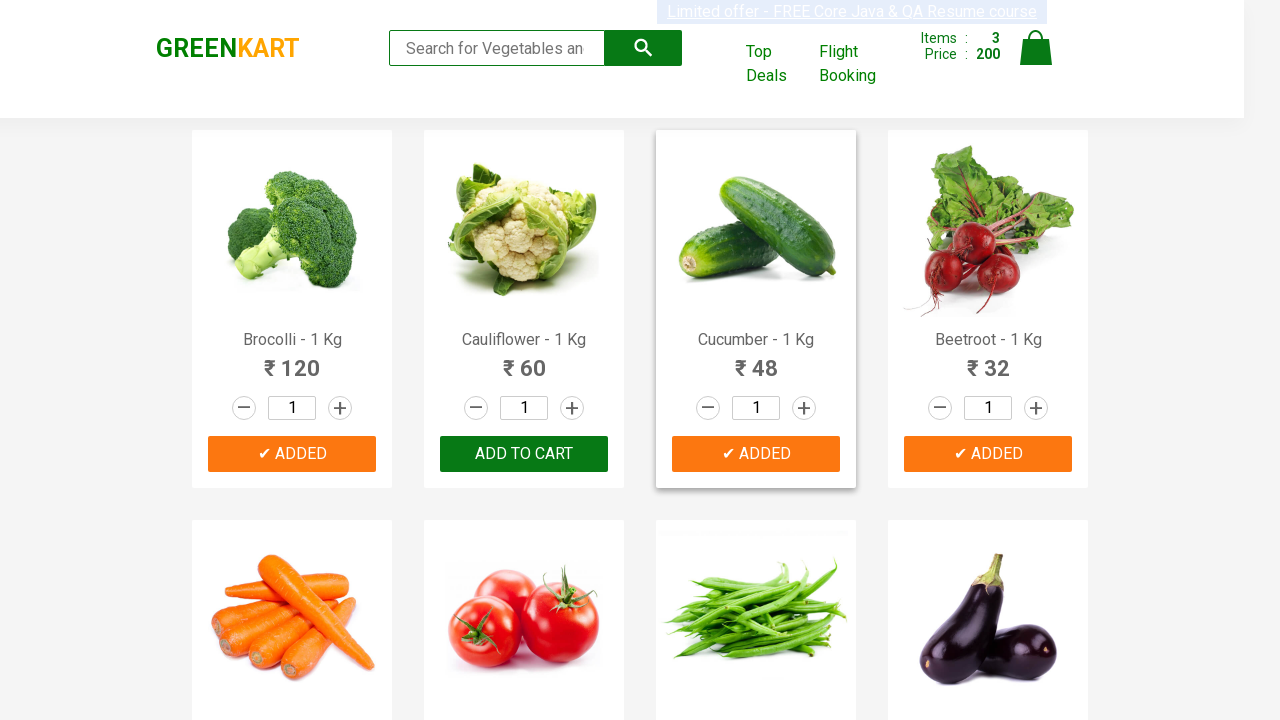

Waited for cart to update
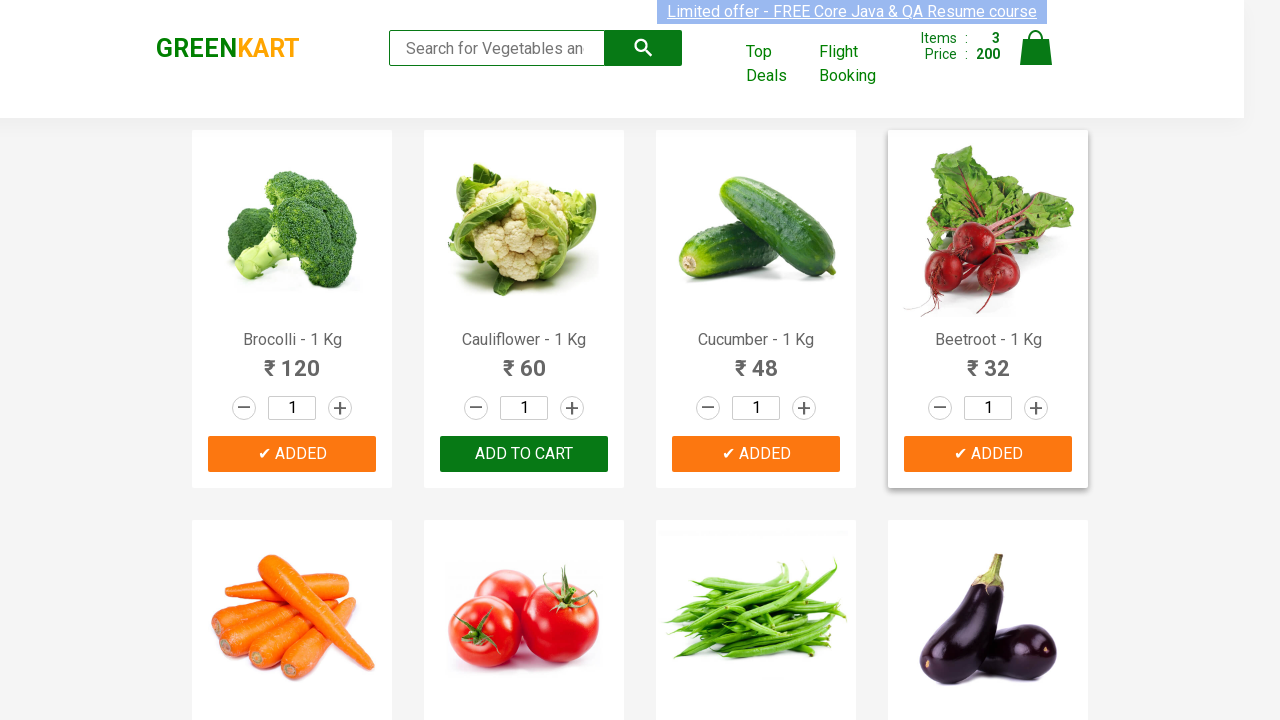

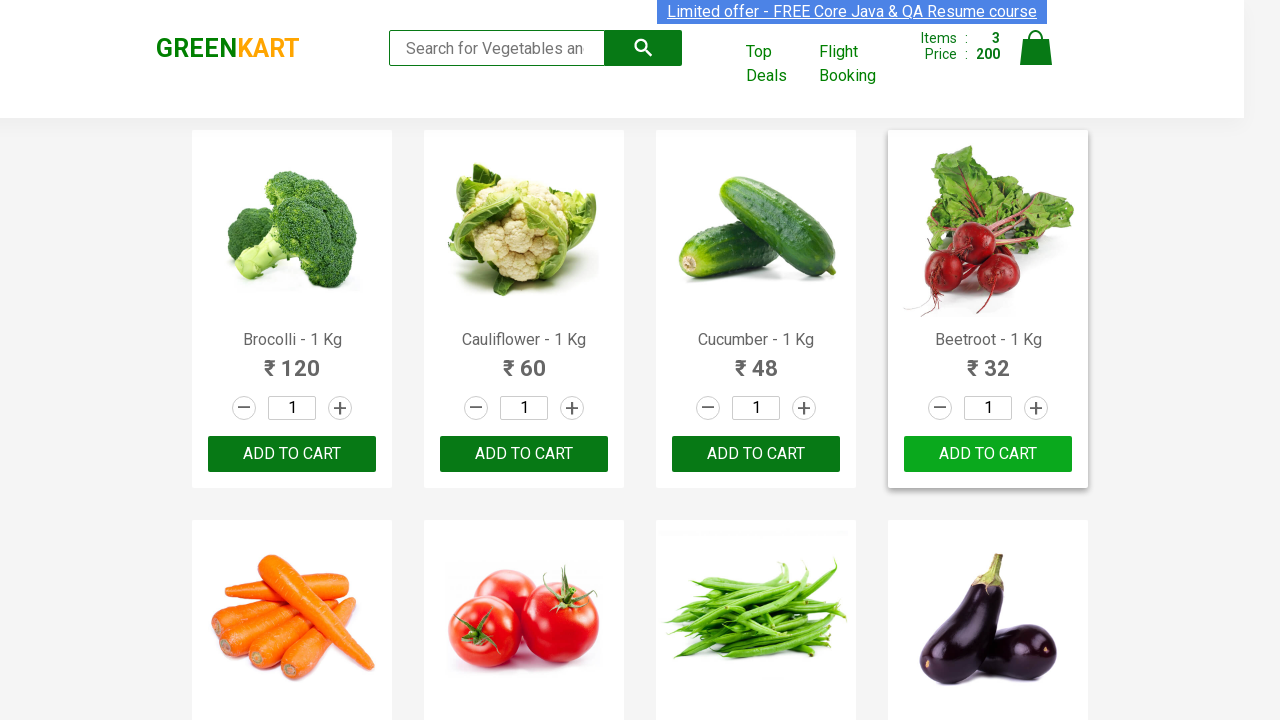